Tests page scrolling functionality by scrolling to a specific link element and clicking it

Starting URL: http://www.testdiary.com/training/selenium/selenium-test-page/

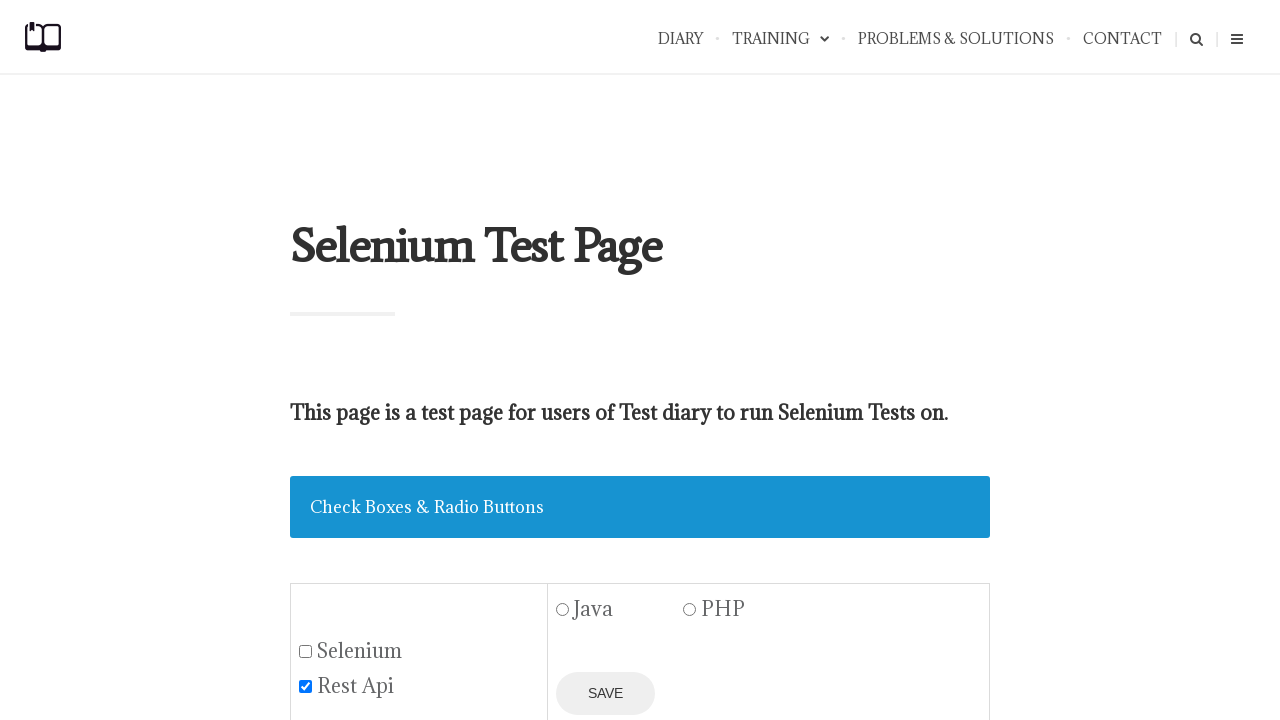

Waited for 'Open page in the same window' link to be visible
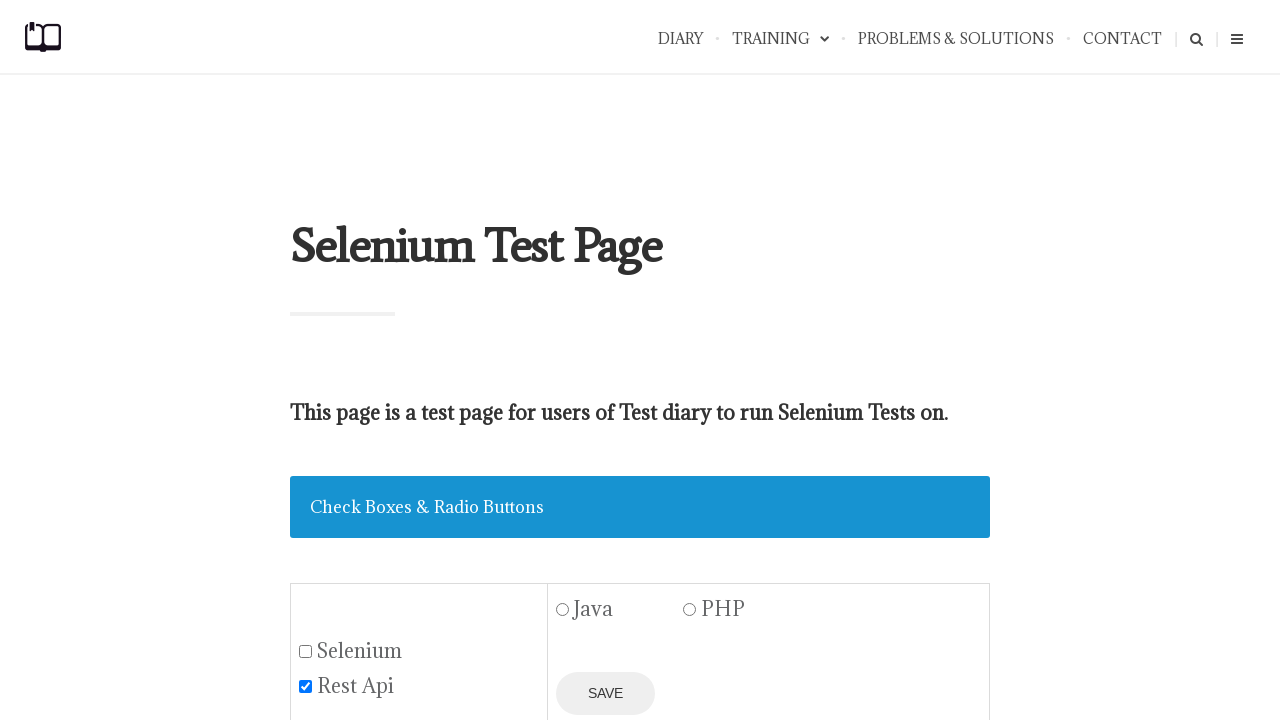

Located the 'Open page in the same window' link element
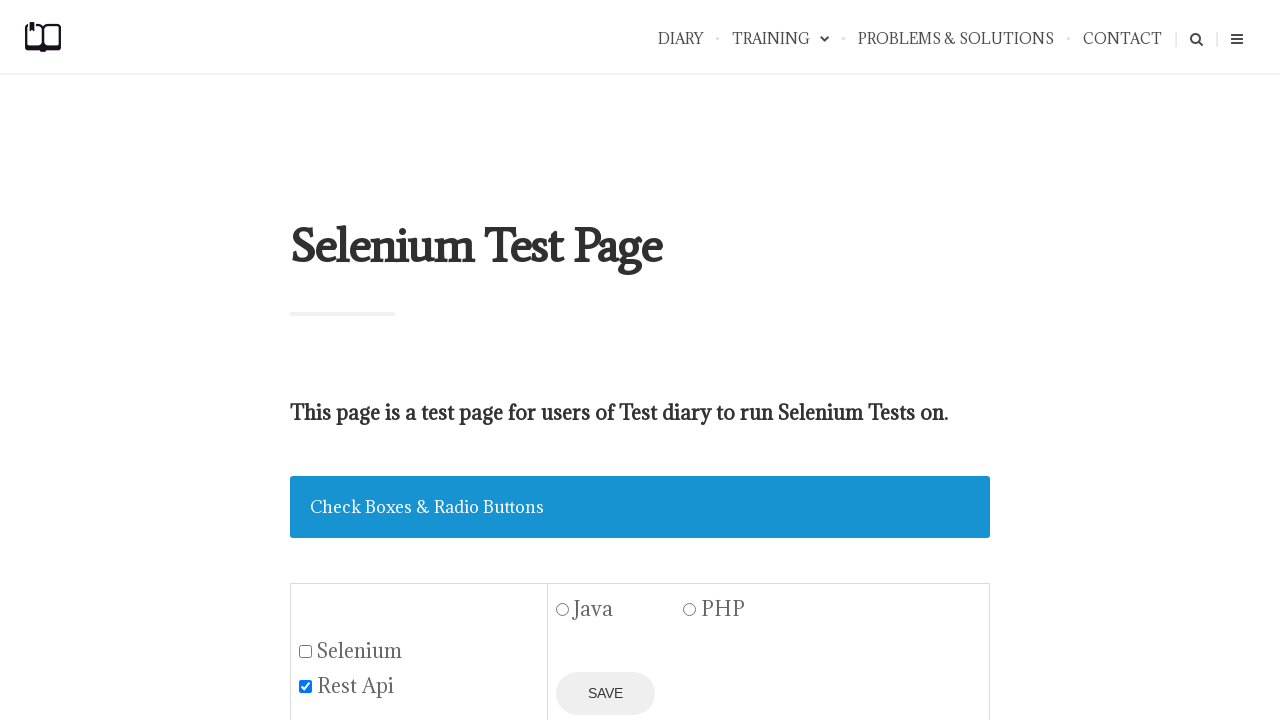

Scrolled the link into view
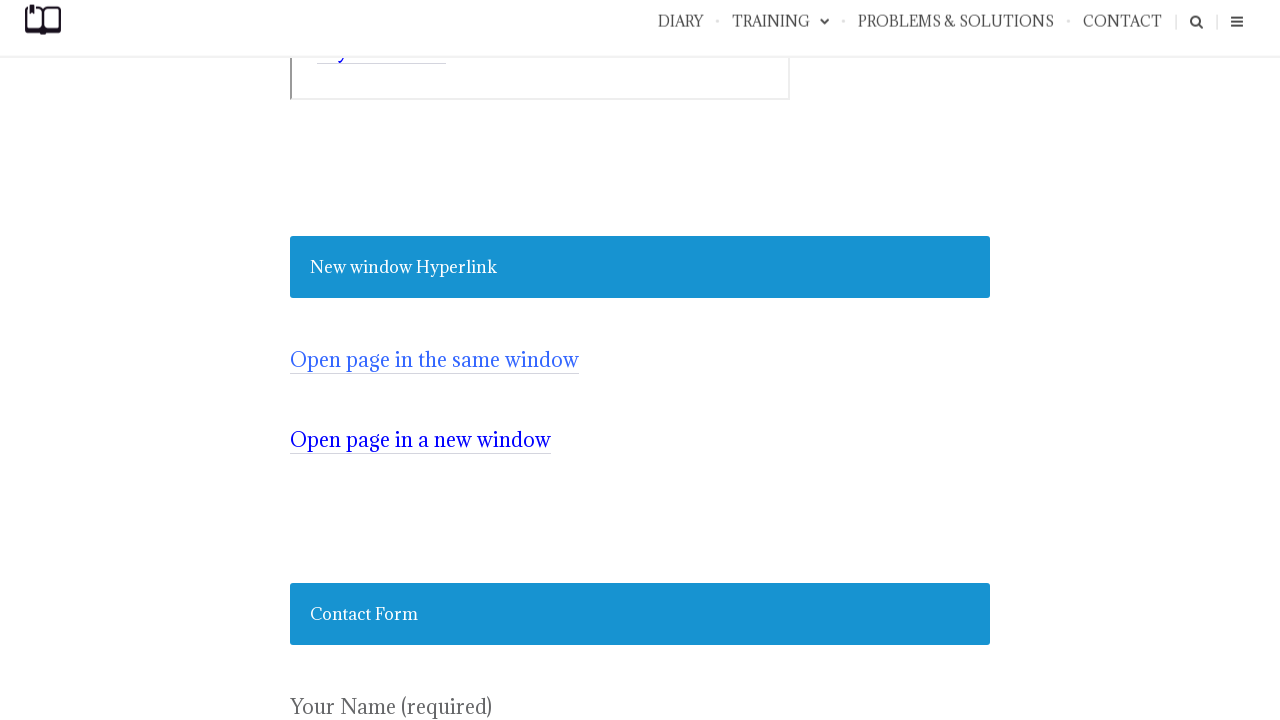

Clicked the 'Open page in the same window' link at (434, 360) on text=Open page in the same window
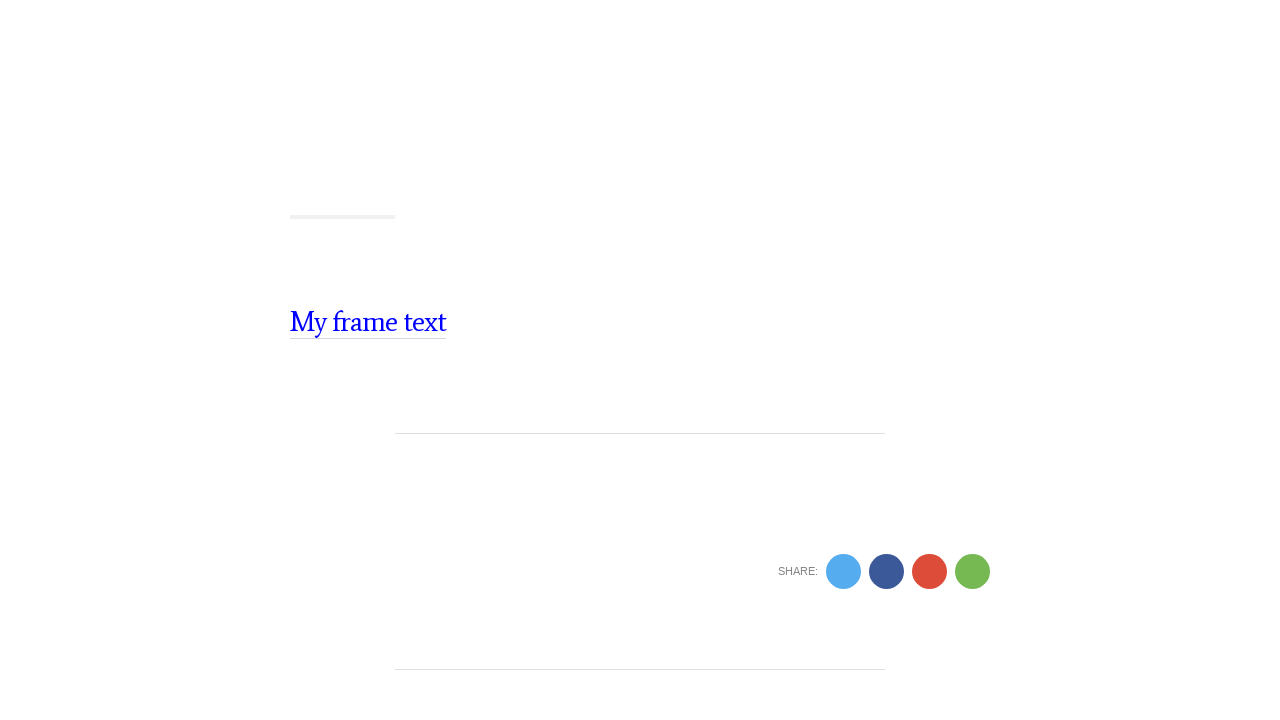

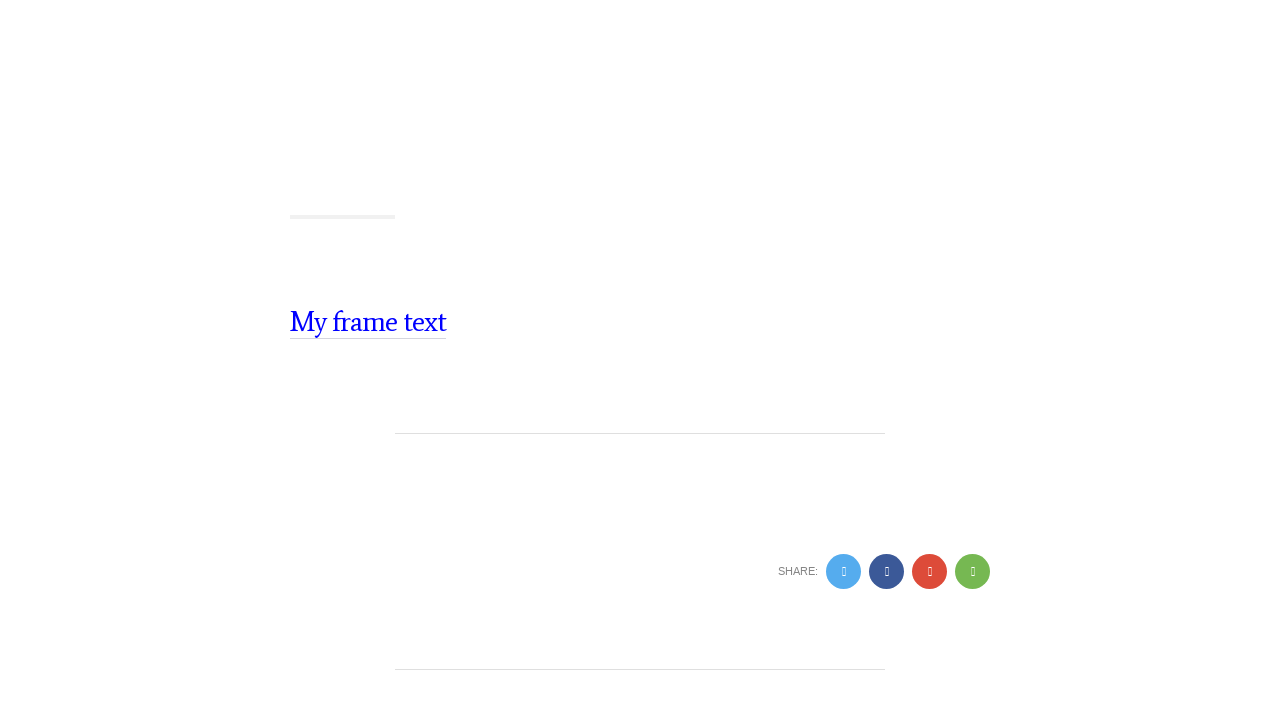